Tests progress bar functionality by clicking Start, waiting for the progress to complete and Reset button to appear, then clicking Reset

Starting URL: https://demoqa.com/progress-bar

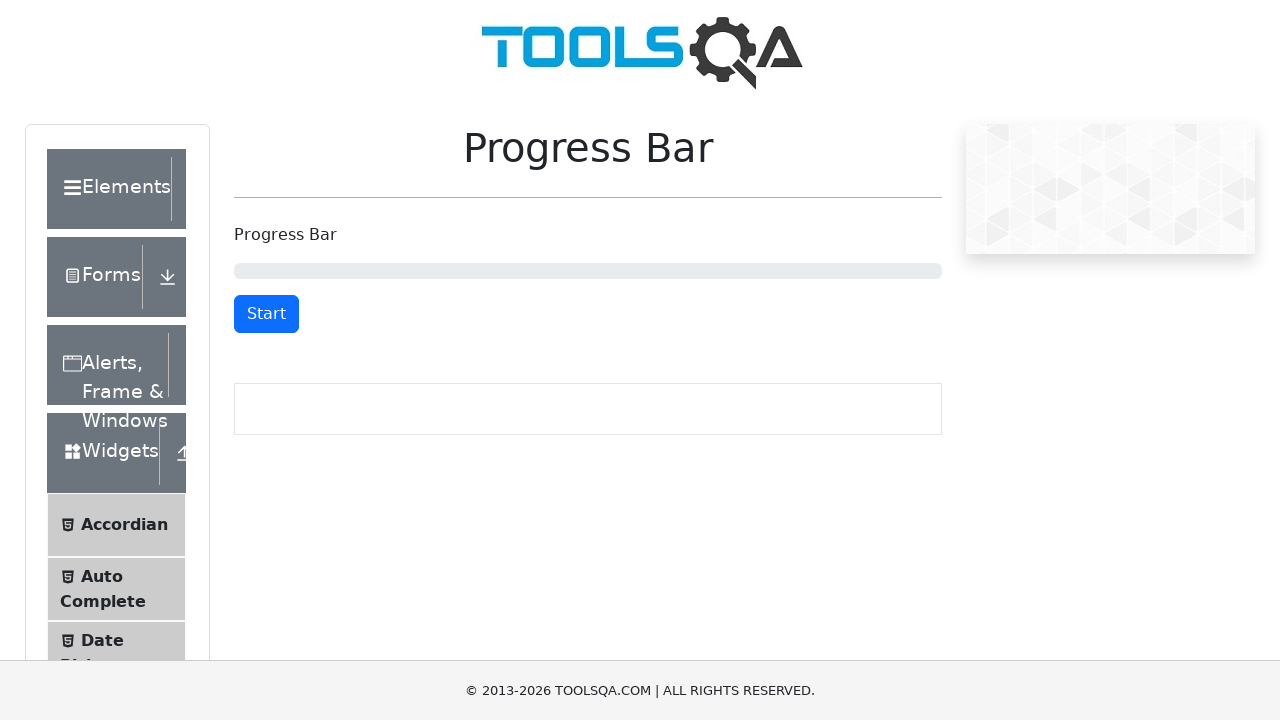

Clicked Start button to begin progress bar at (266, 314) on xpath=//button[normalize-space()='Start']
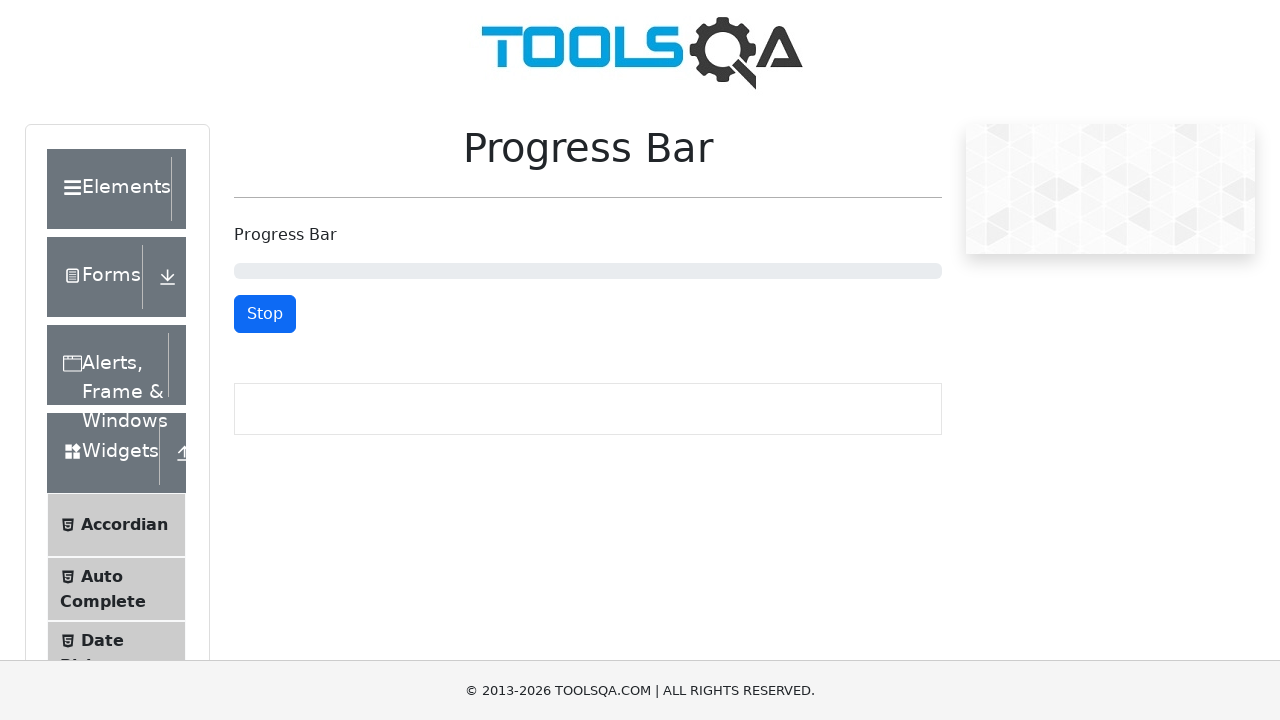

Progress bar completed and Reset button appeared
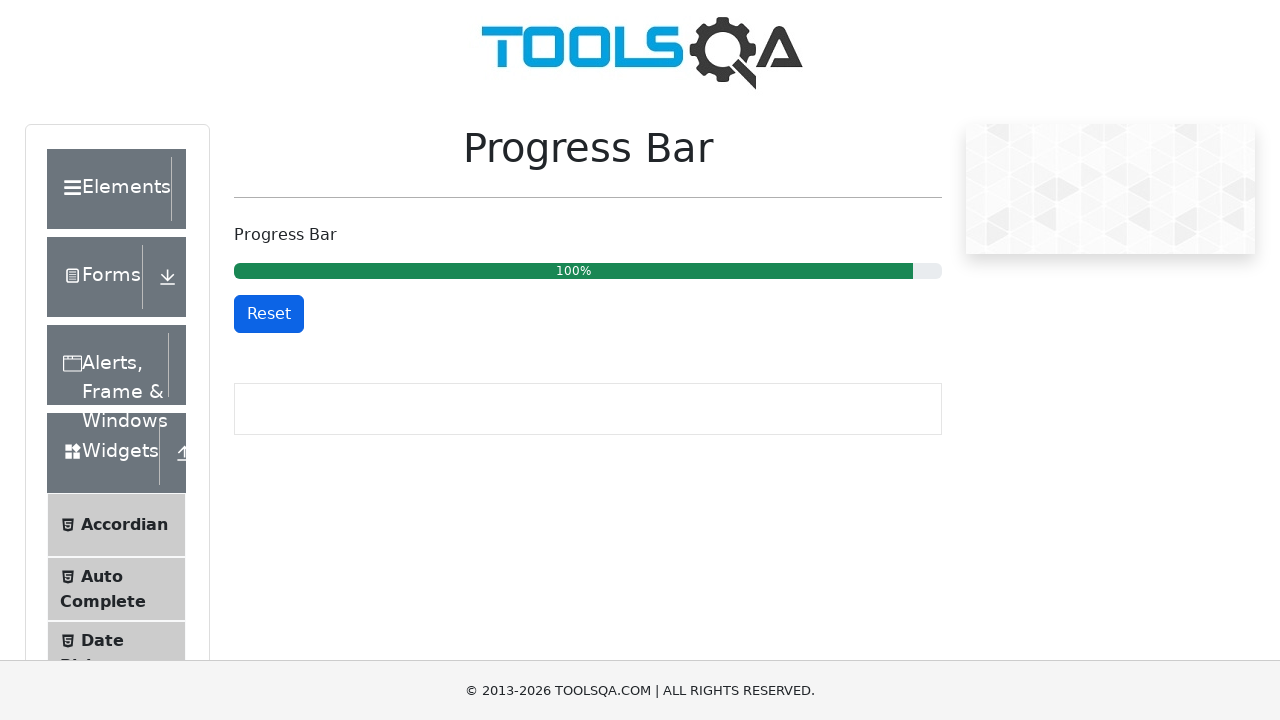

Clicked Reset button to reset progress bar at (269, 314) on xpath=//button[normalize-space()='Reset']
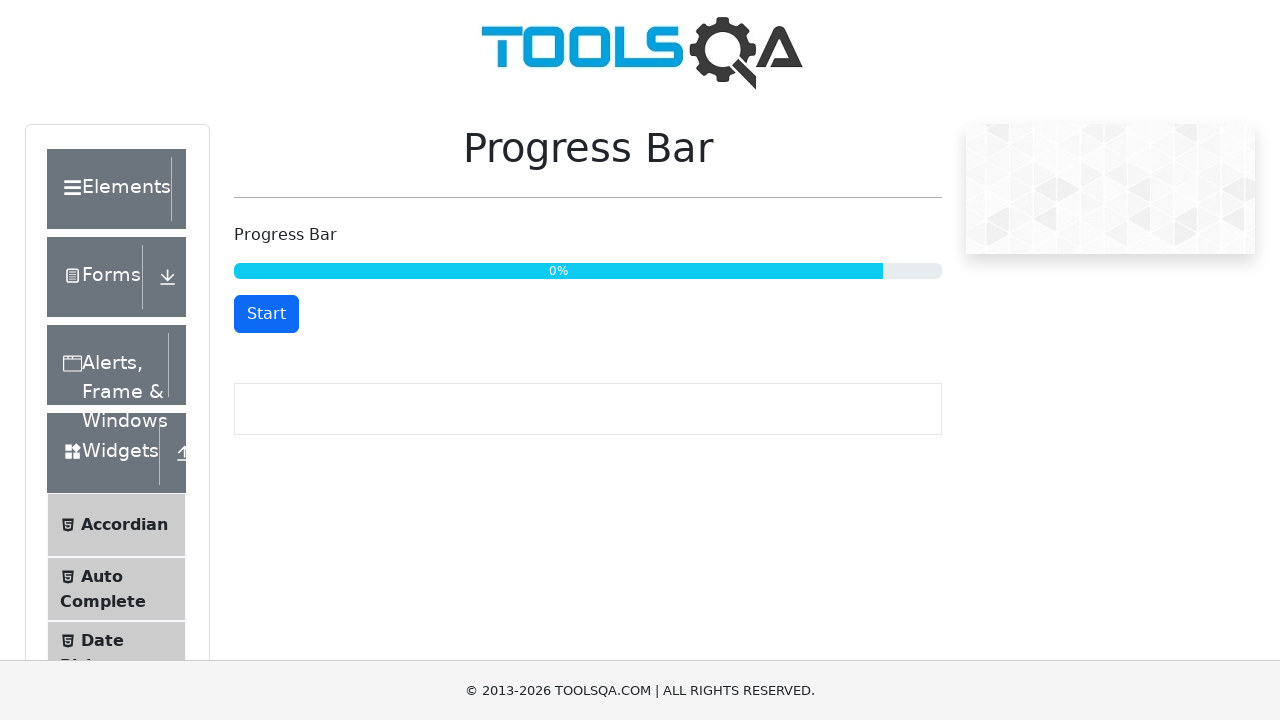

Start button is visible again after reset
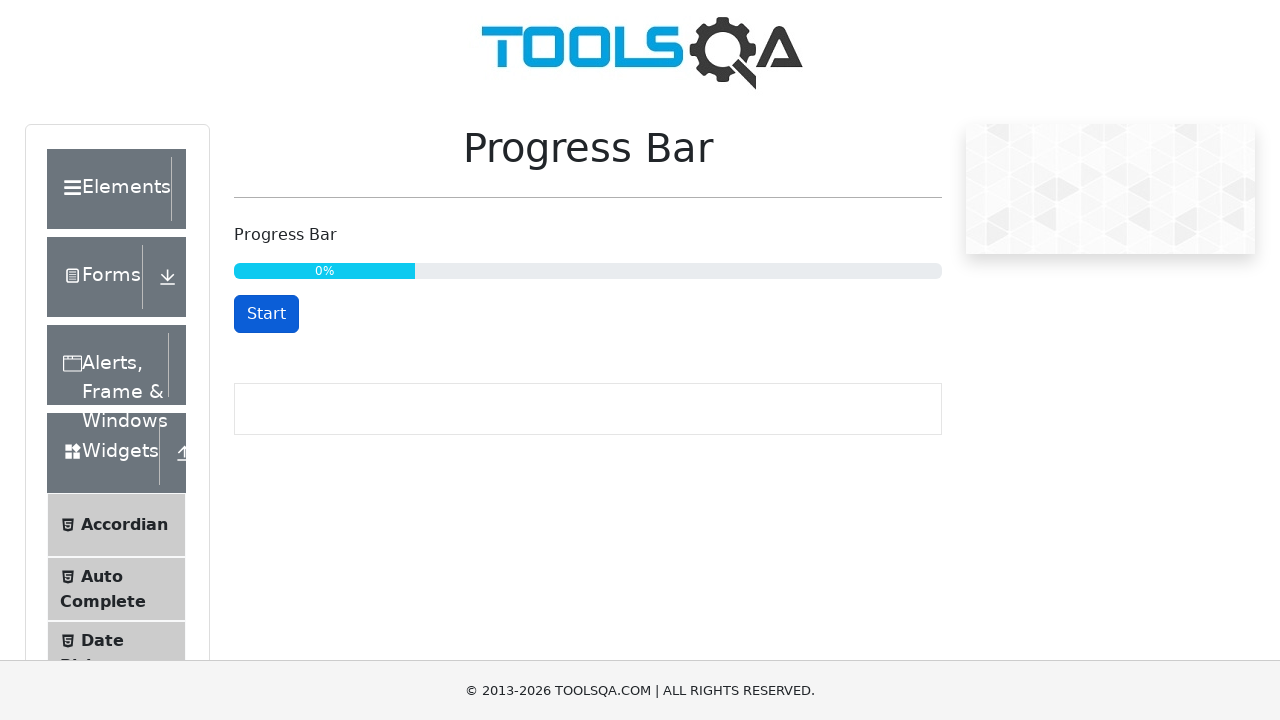

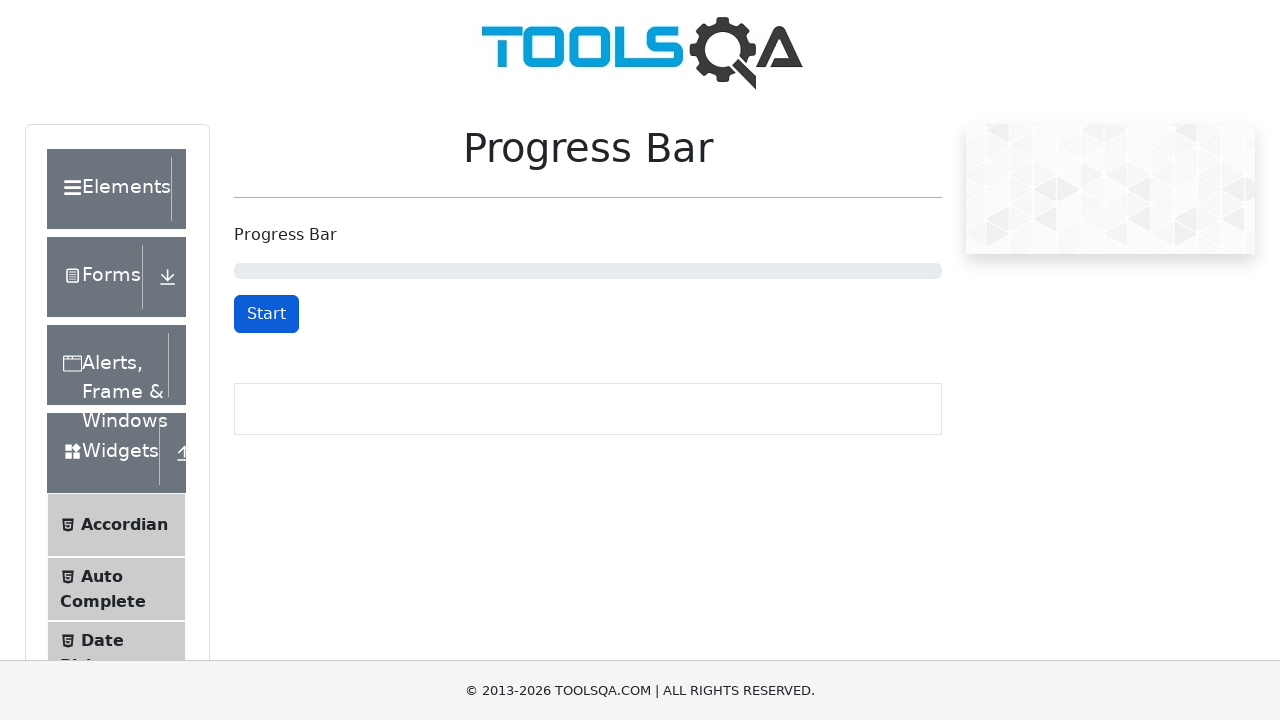